Tests window handling using array-based approach to switch between windows and verify titles and content

Starting URL: https://the-internet.herokuapp.com/windows

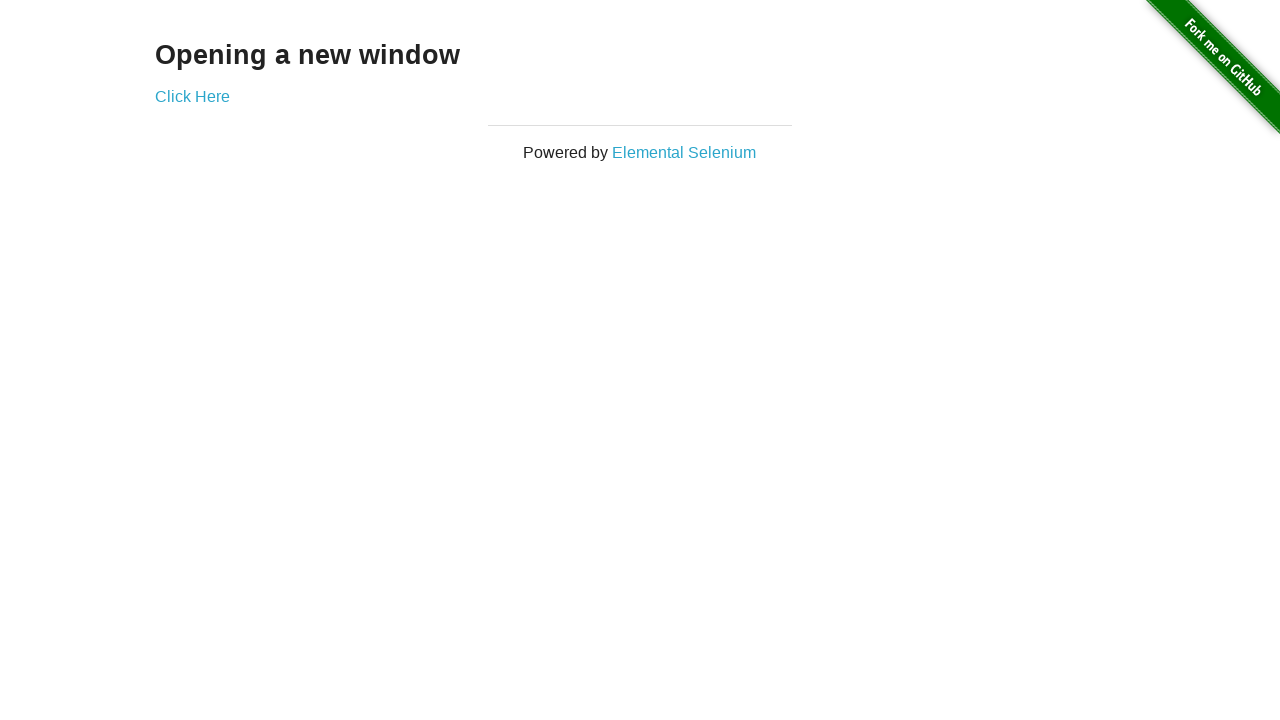

Retrieved heading text from first page
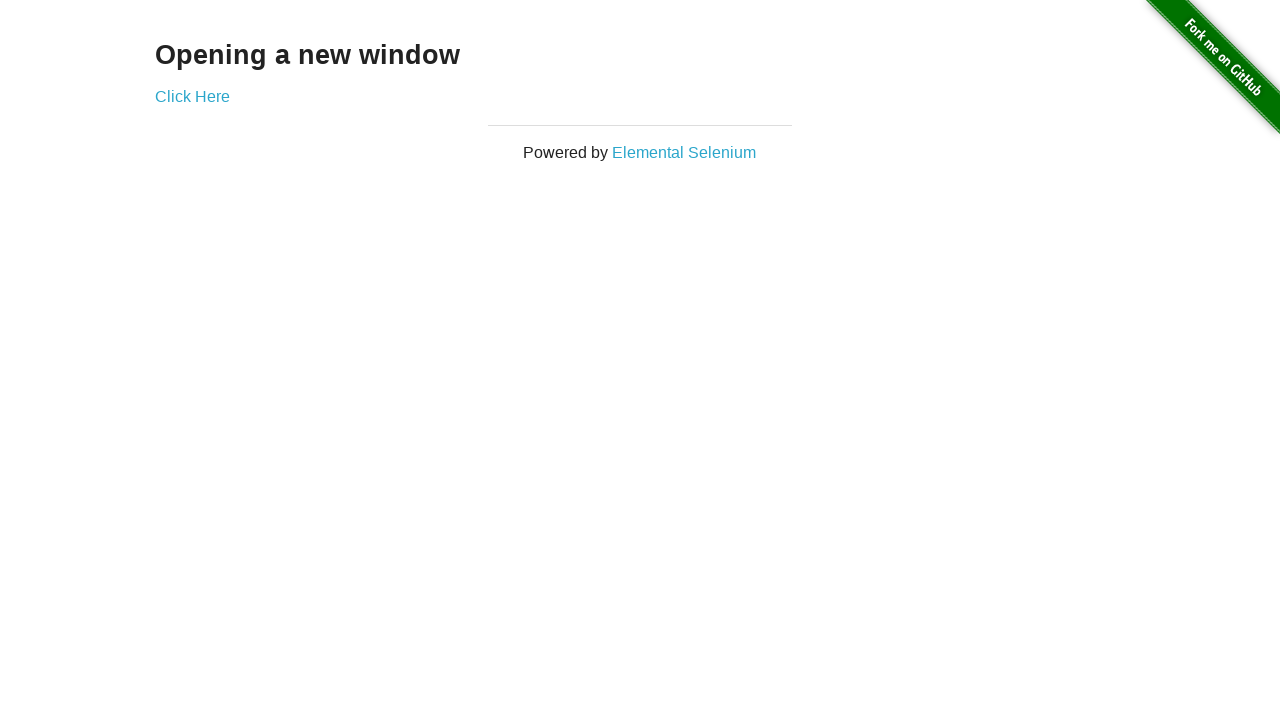

Verified heading text matches expected 'Opening a new window'
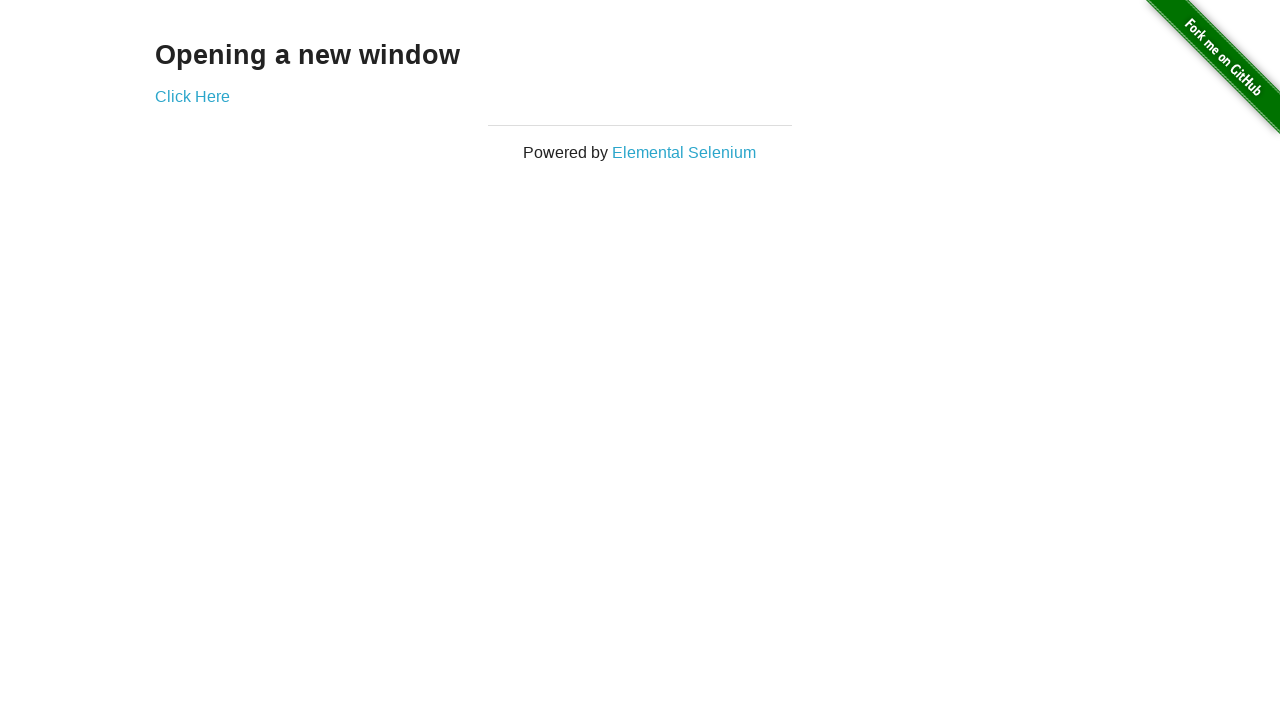

Retrieved title of first page
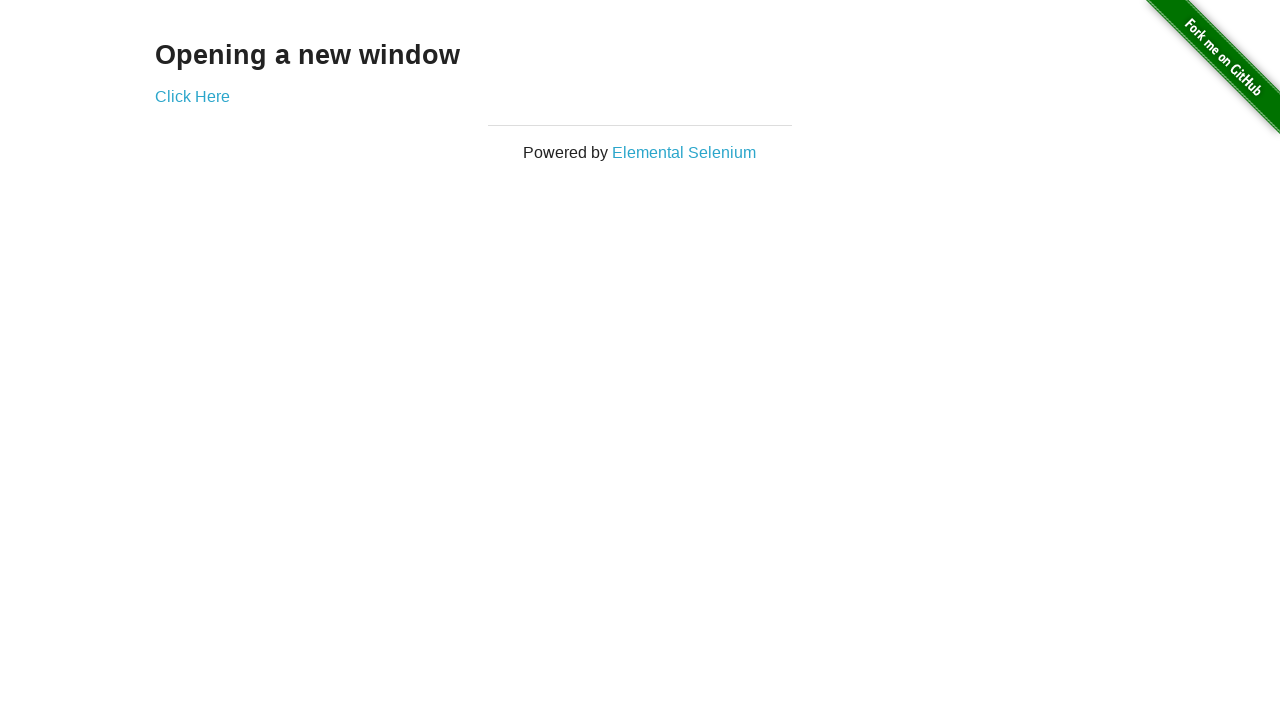

Verified first page title matches expected 'The Internet'
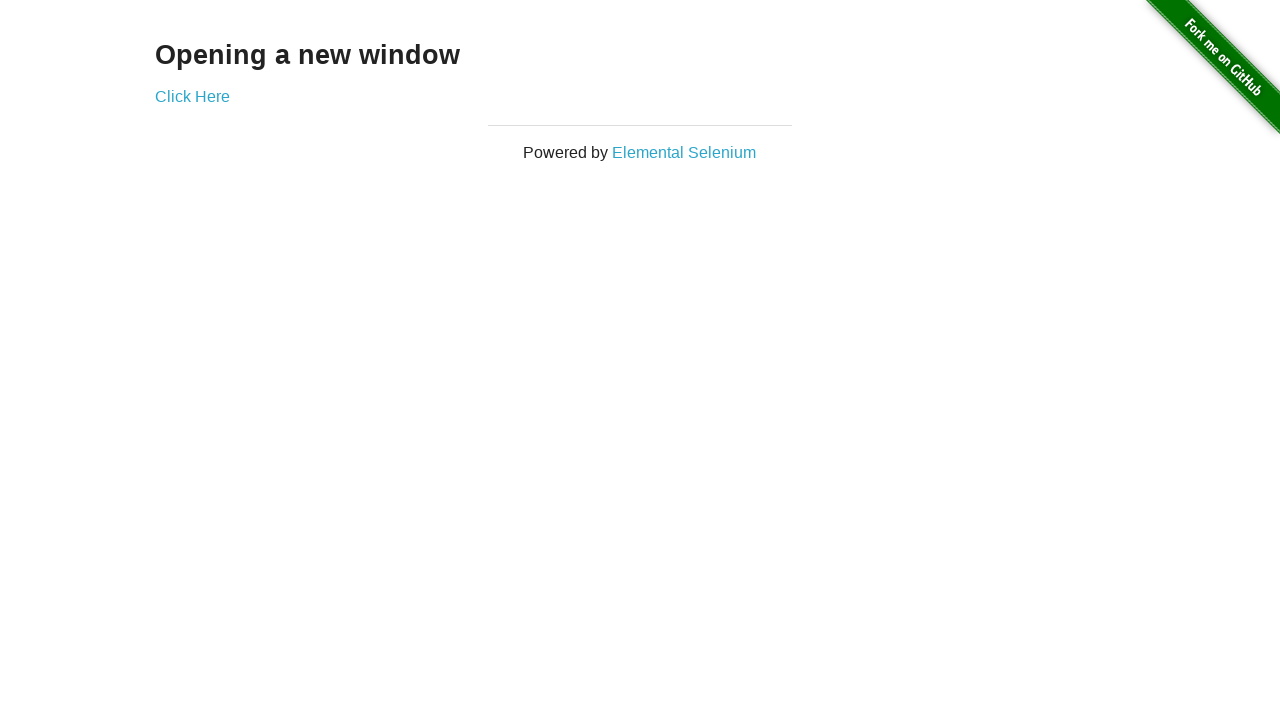

Clicked 'Click Here' button to open new window at (192, 96) on (//a)[2]
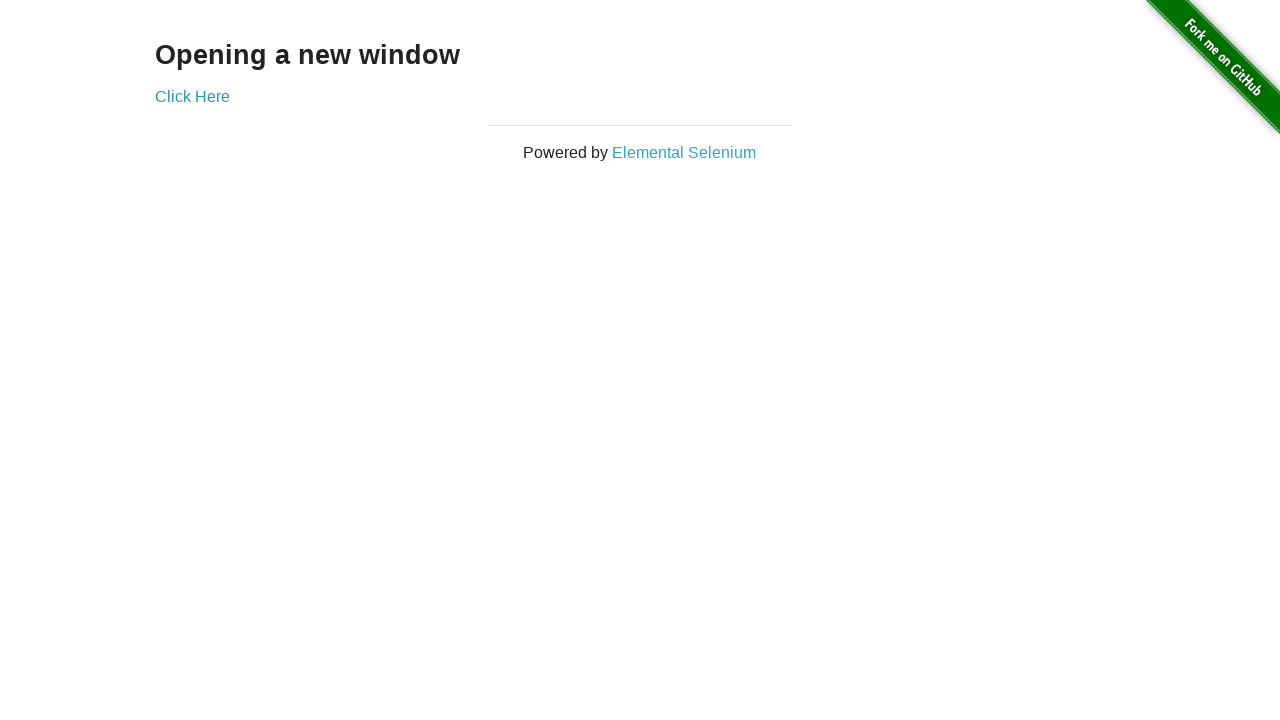

New window opened and captured
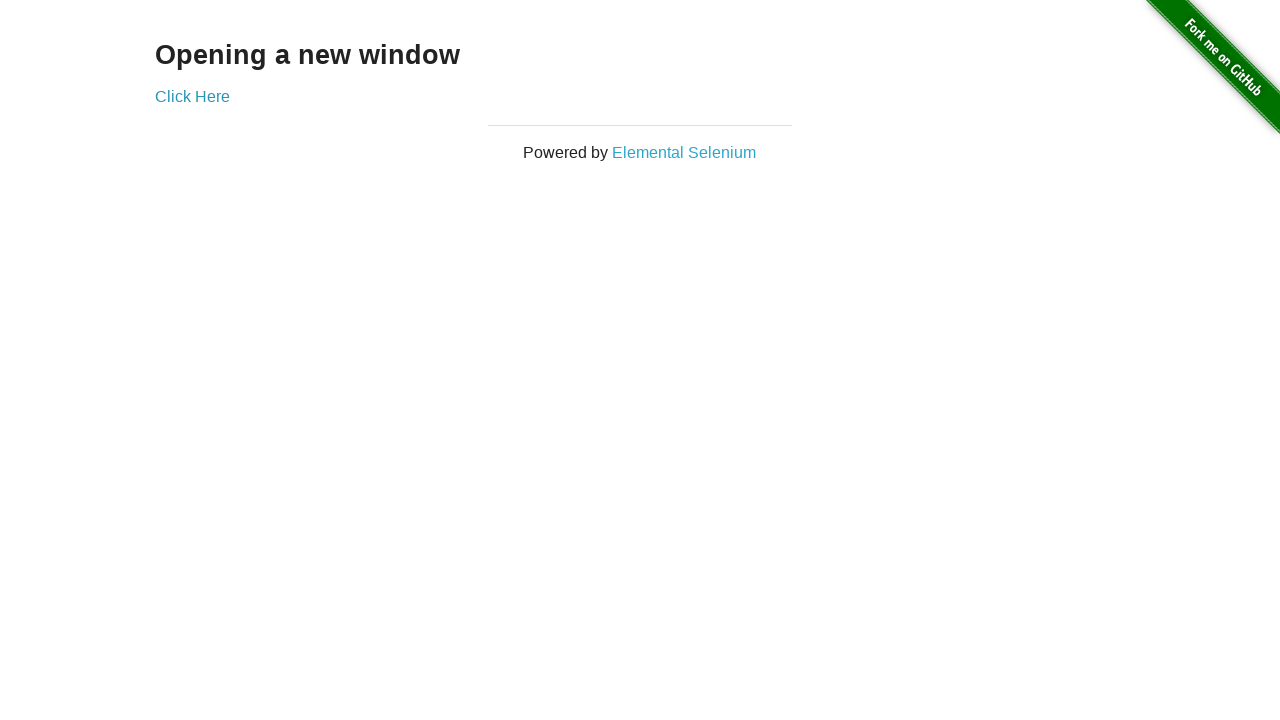

Retrieved title of new window
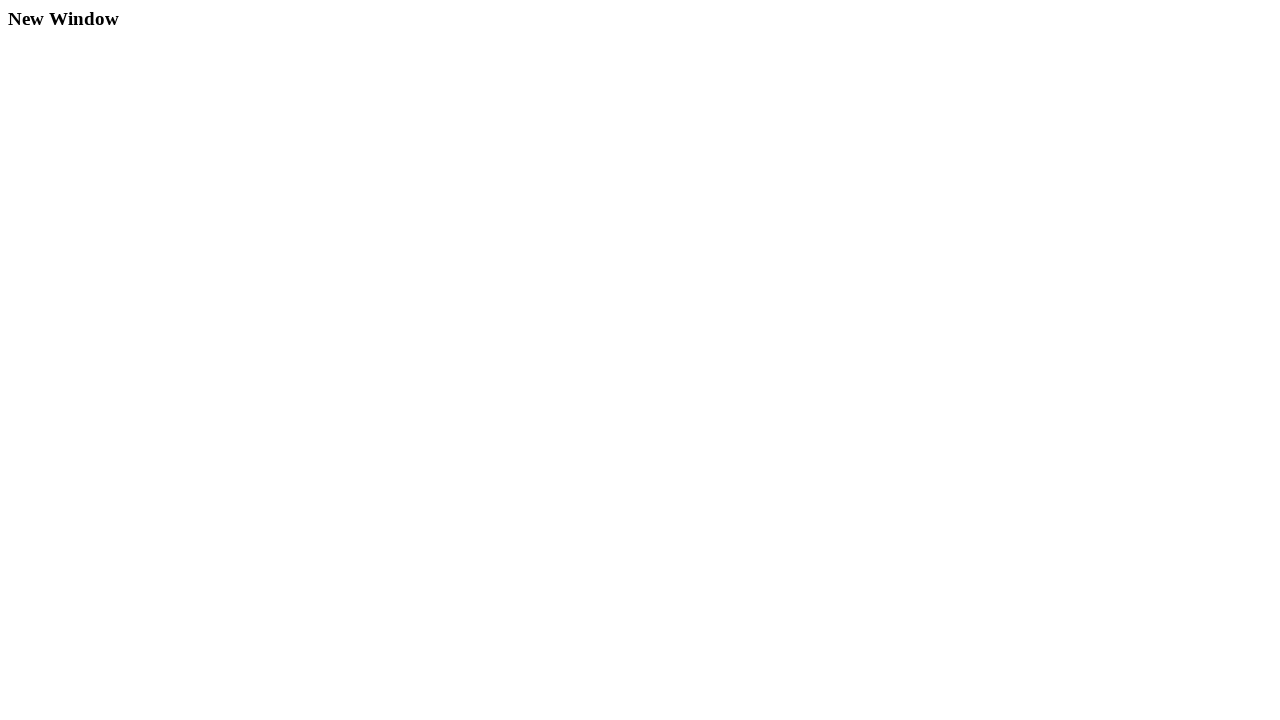

Verified new window title matches expected 'New Window'
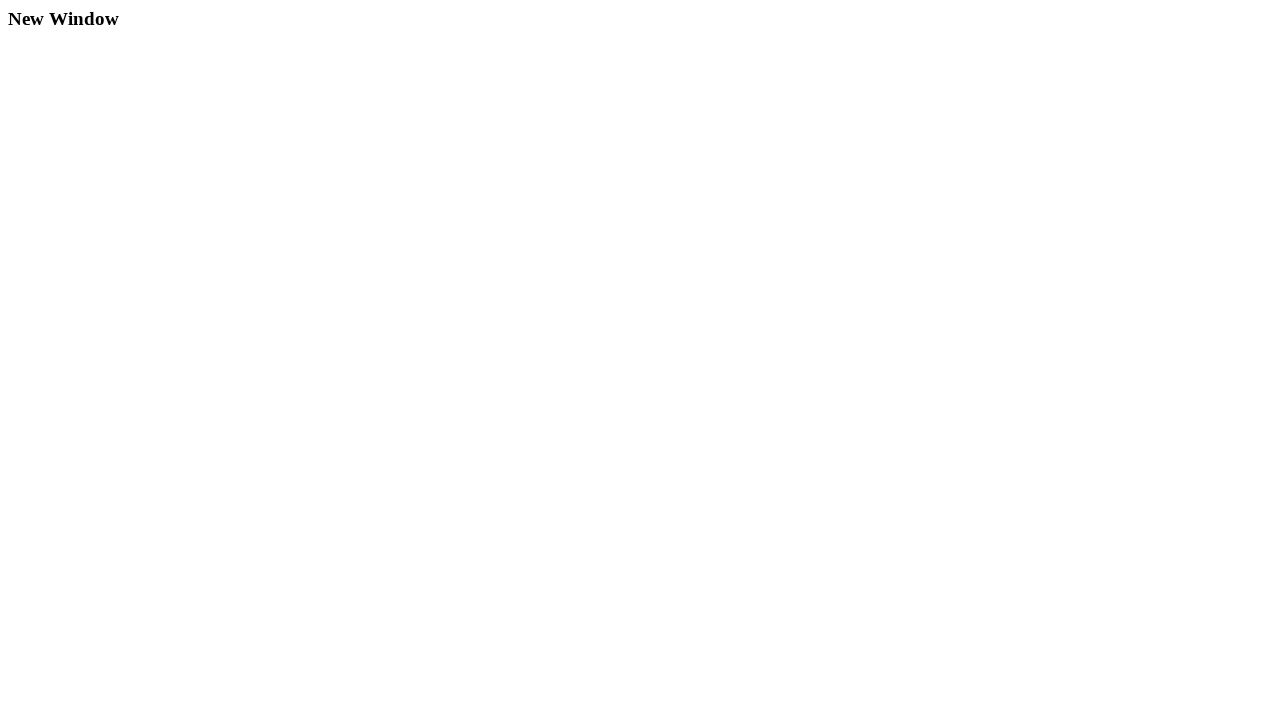

Retrieved title of first page again to verify it persists
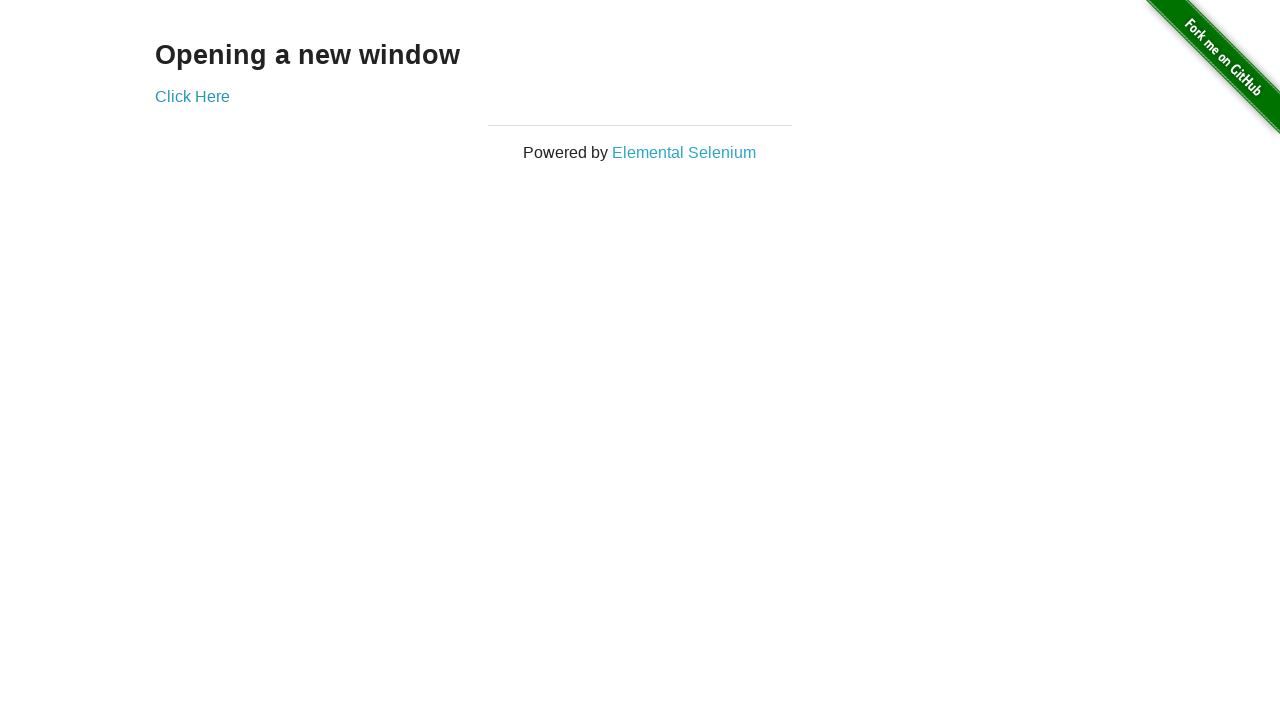

Verified first page title still matches expected 'The Internet'
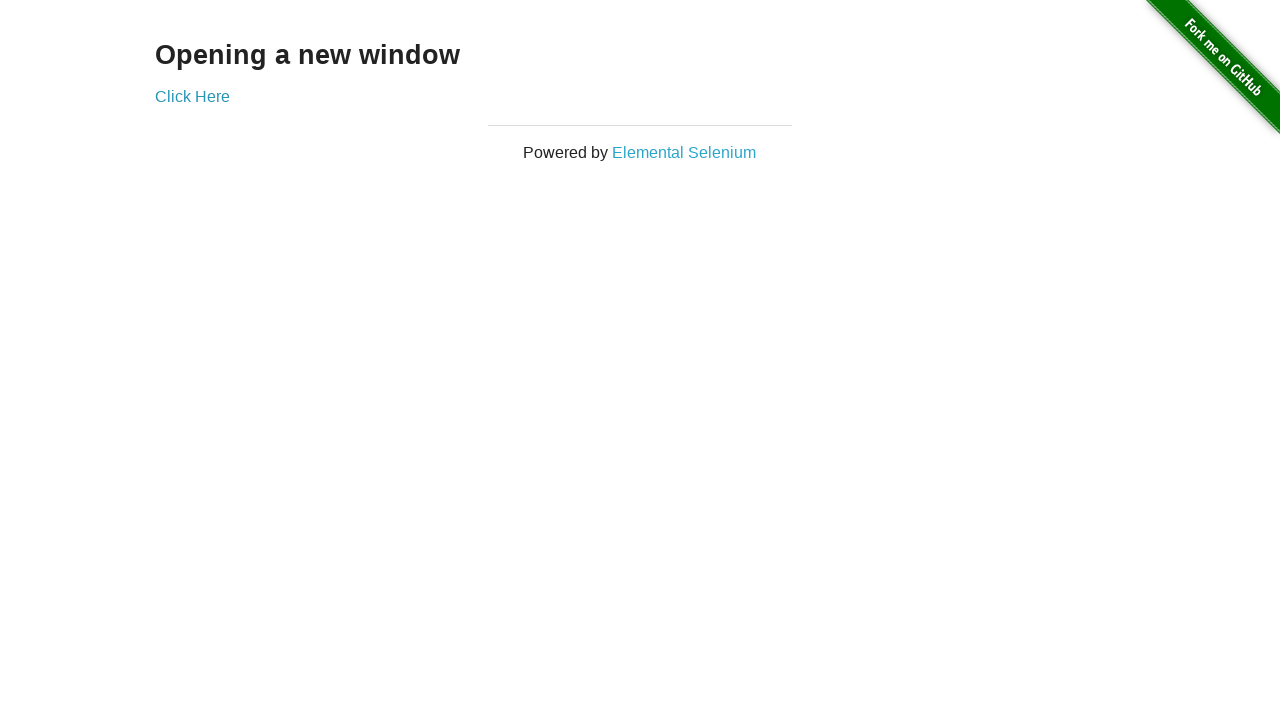

Brought new window to front
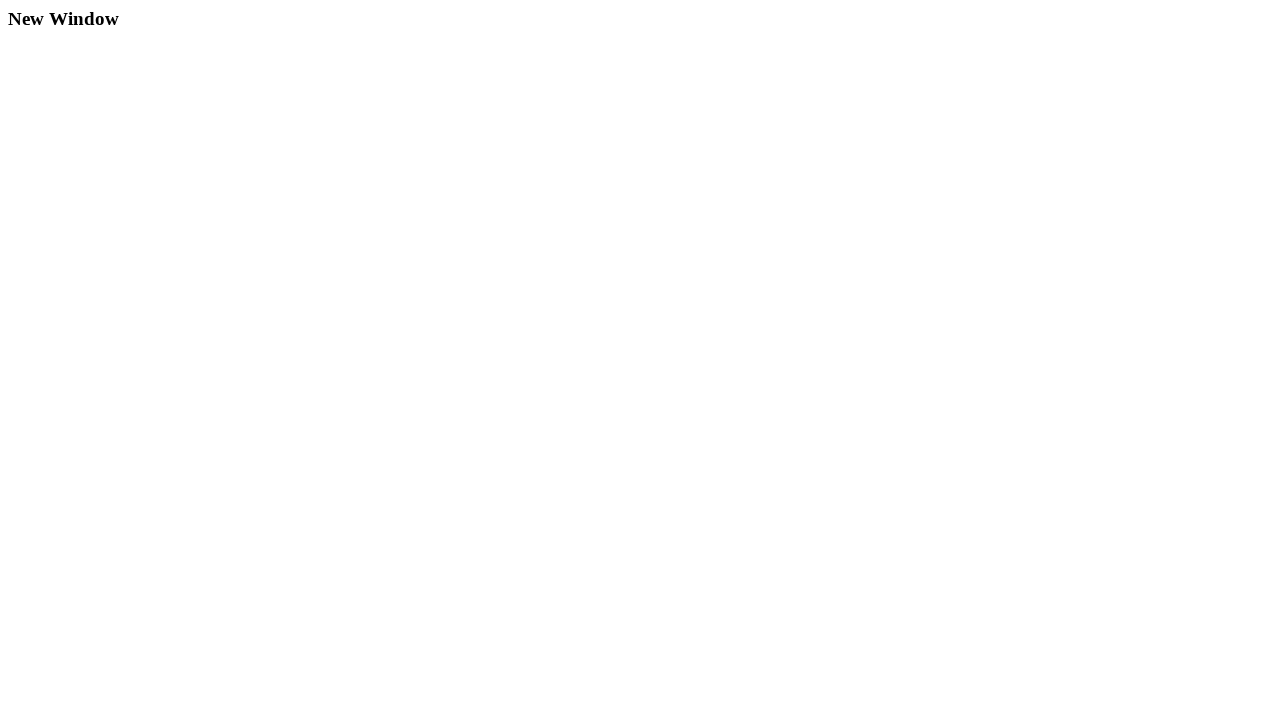

Brought first window back to front
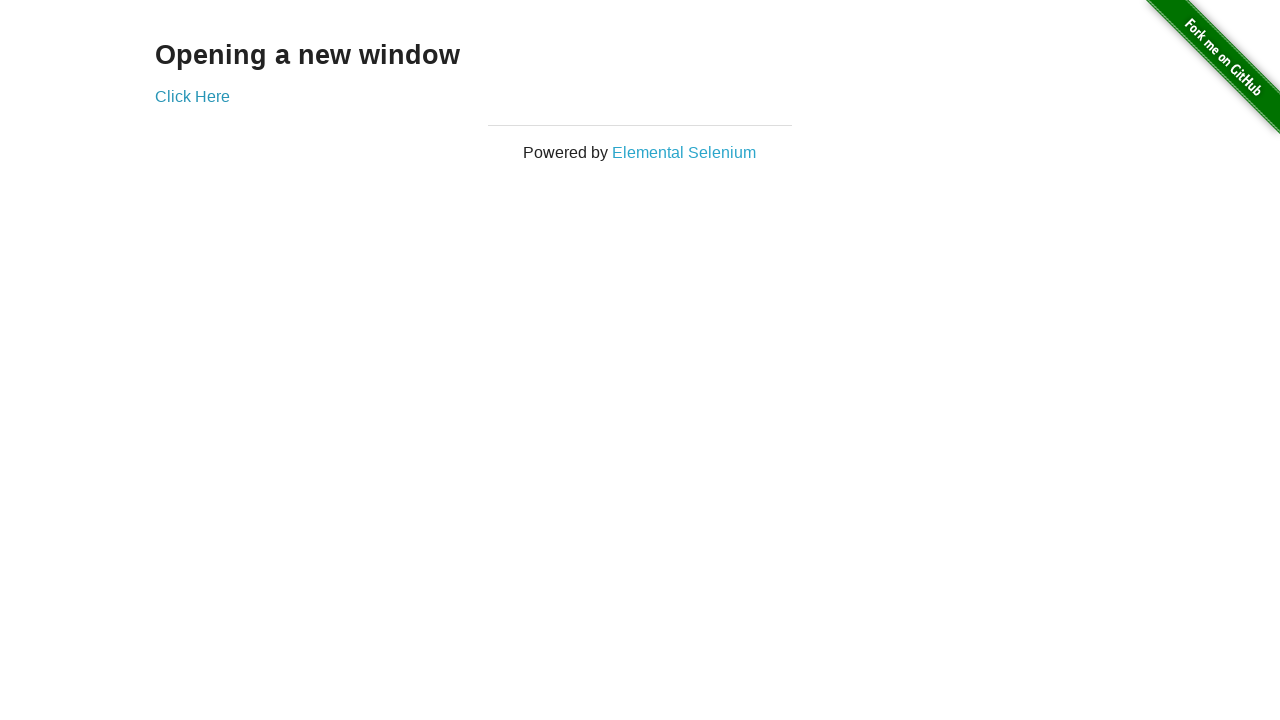

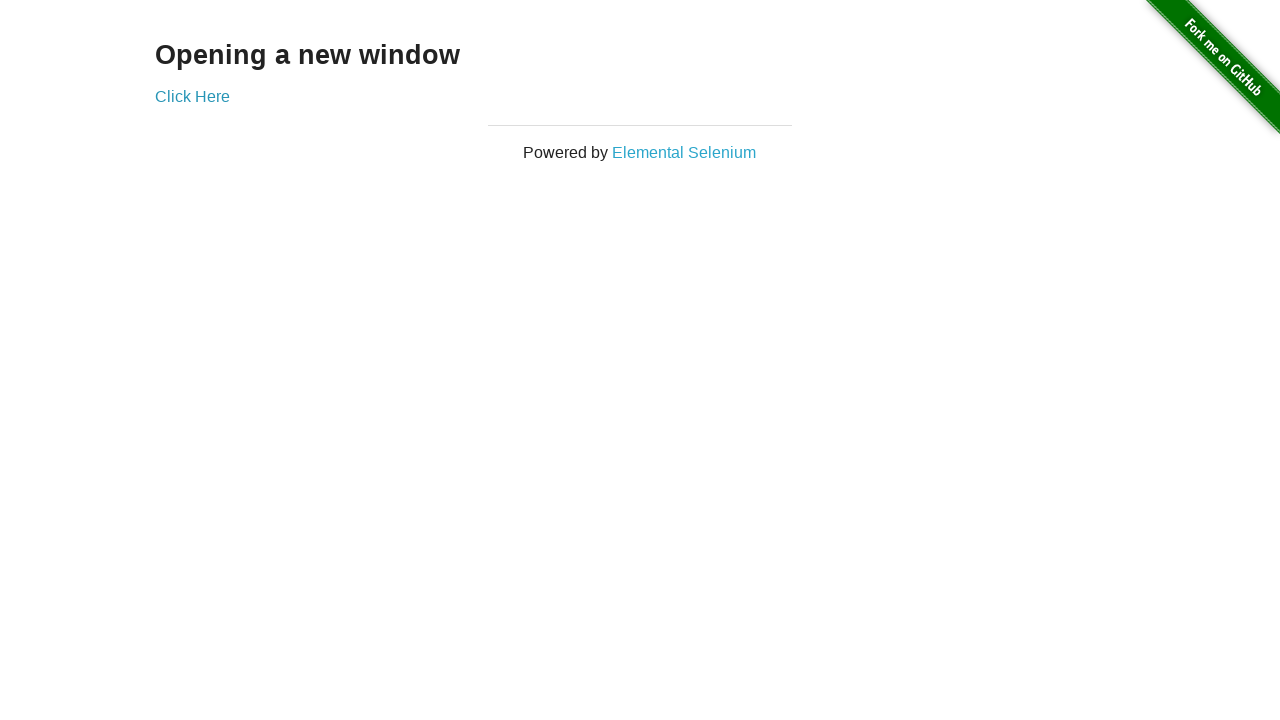